Tests calculator functionality by entering numbers and performing arithmetic operations through button clicks

Starting URL: https://www.calculator.net/

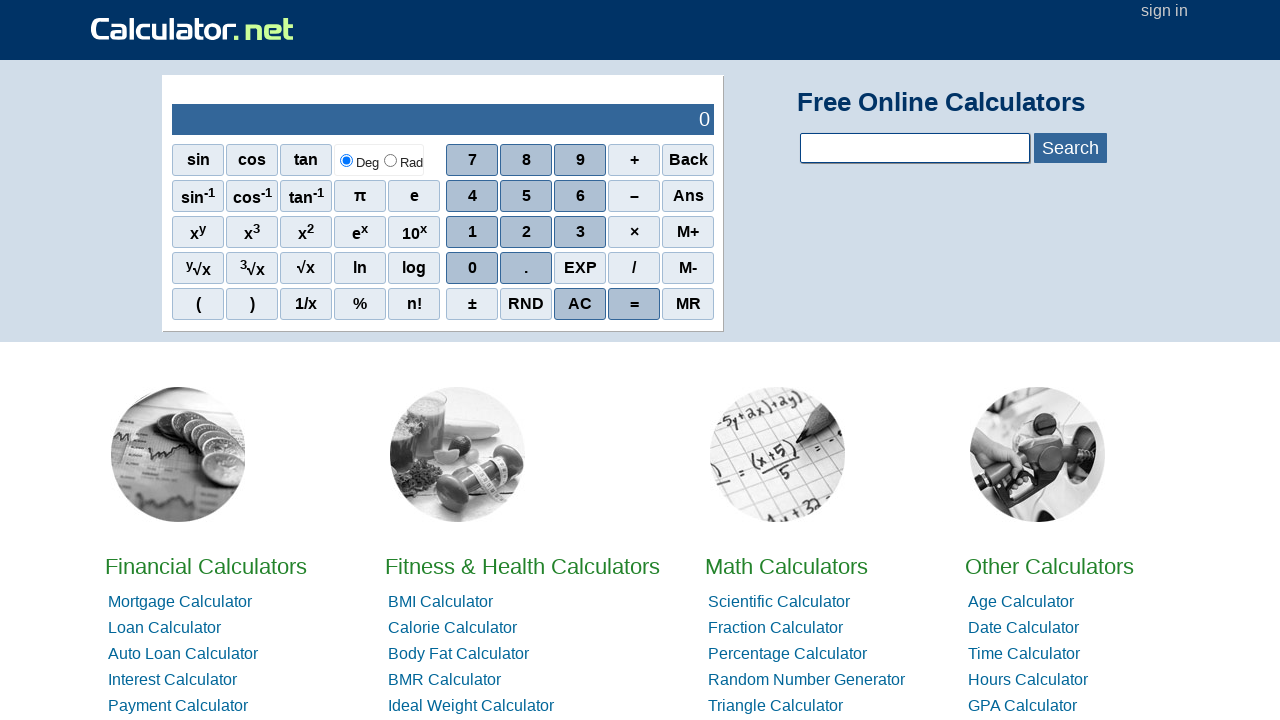

Clicked button '2' to start entering first number at (526, 232) on //span[@onclick="r(2)"]
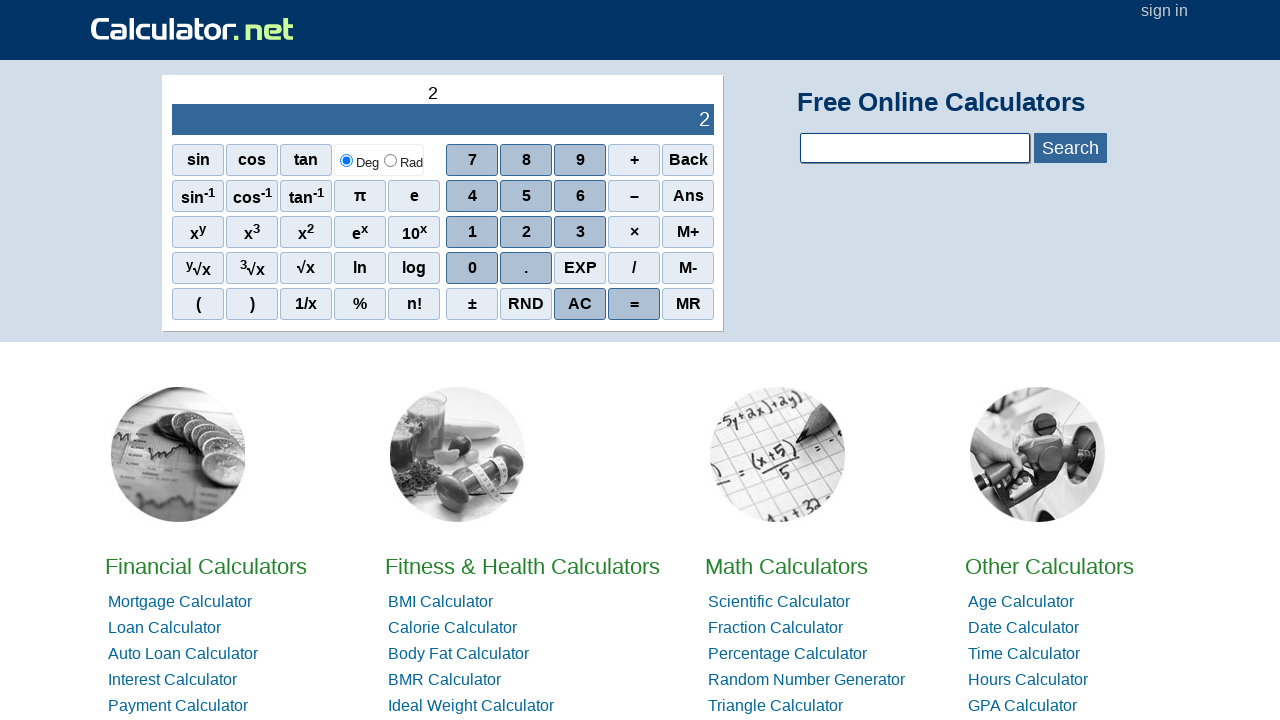

Clicked button '5' to complete first number (25) at (526, 196) on //span[@onclick="r(5)"]
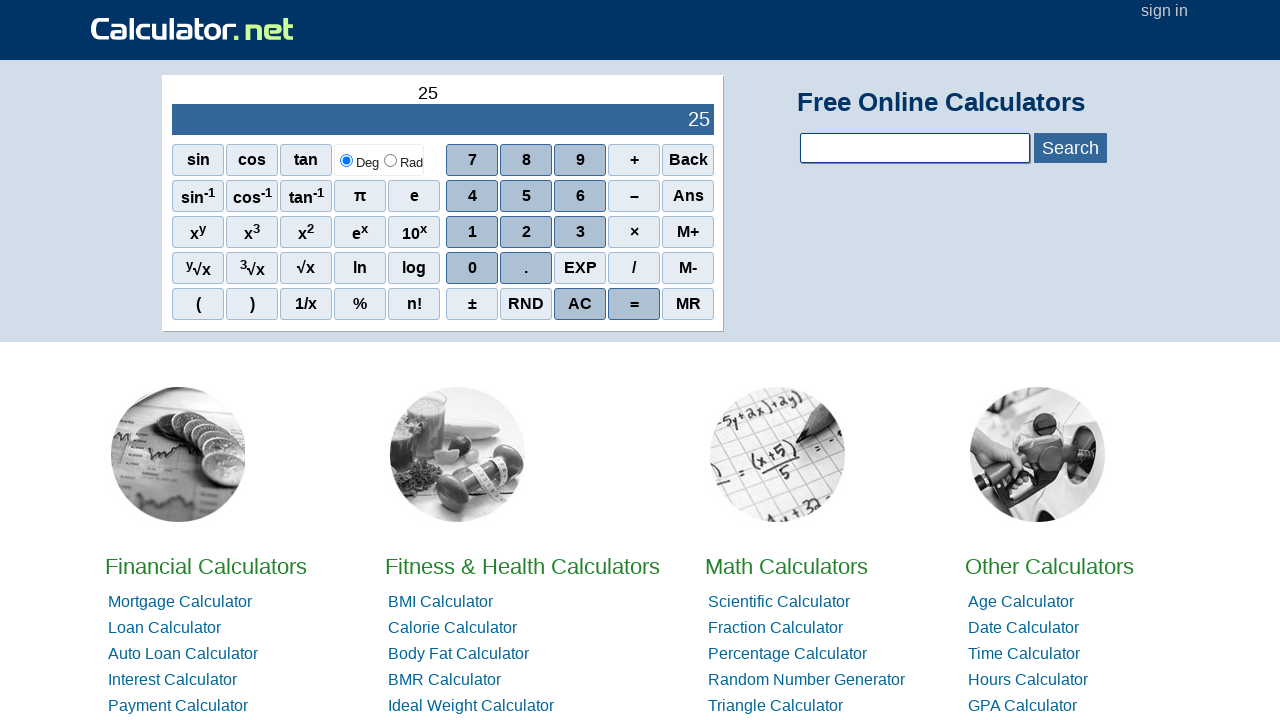

Clicked addition operator button at (634, 160) on //span[@onclick="r('+')"]
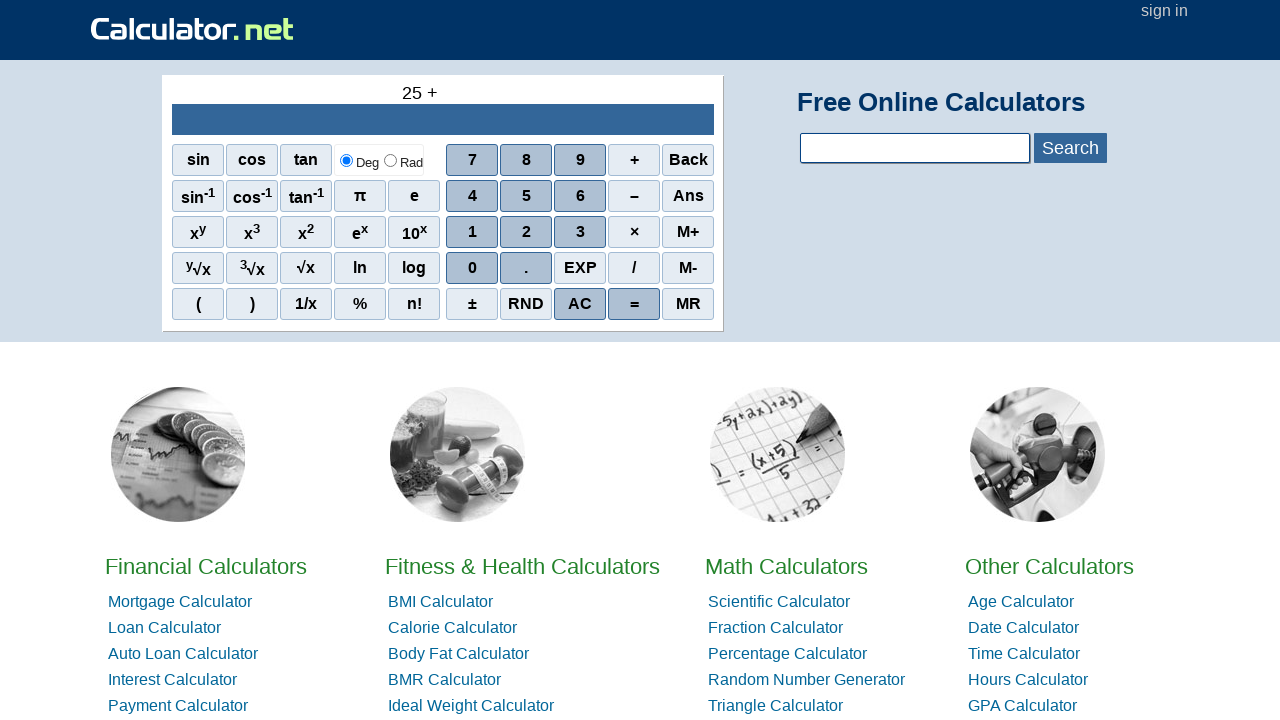

Clicked button '1' to start entering second number at (472, 232) on //span[@onclick="r(1)"]
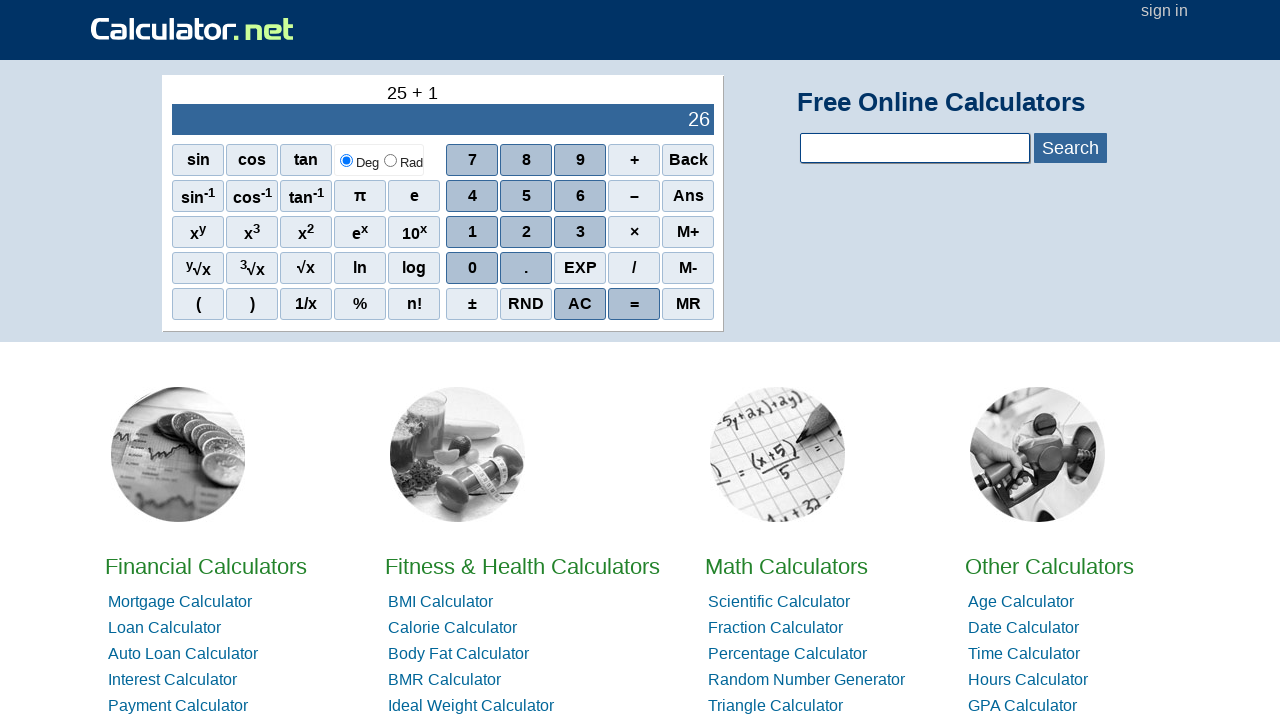

Clicked button '7' to complete second number (17) at (472, 160) on //span[@onclick="r(7)"]
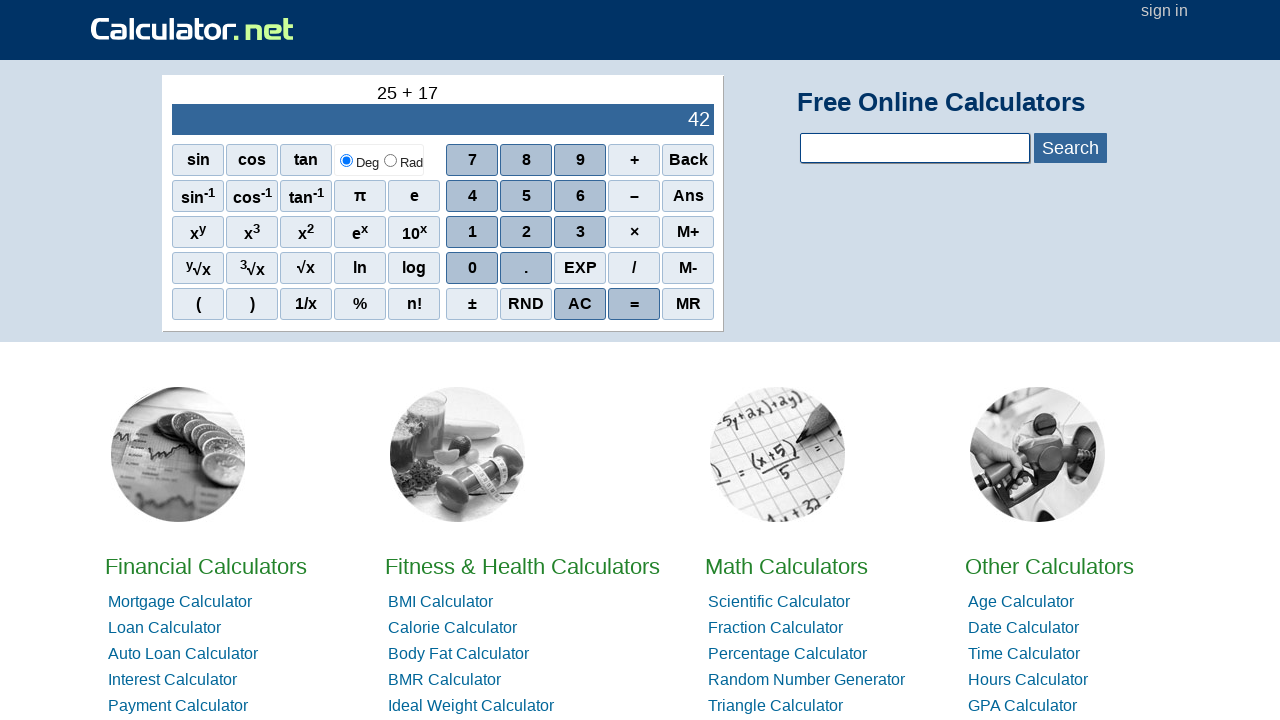

Clicked equals button to calculate result of 25 + 17 at (634, 304) on //span[@onclick="r('=')"]
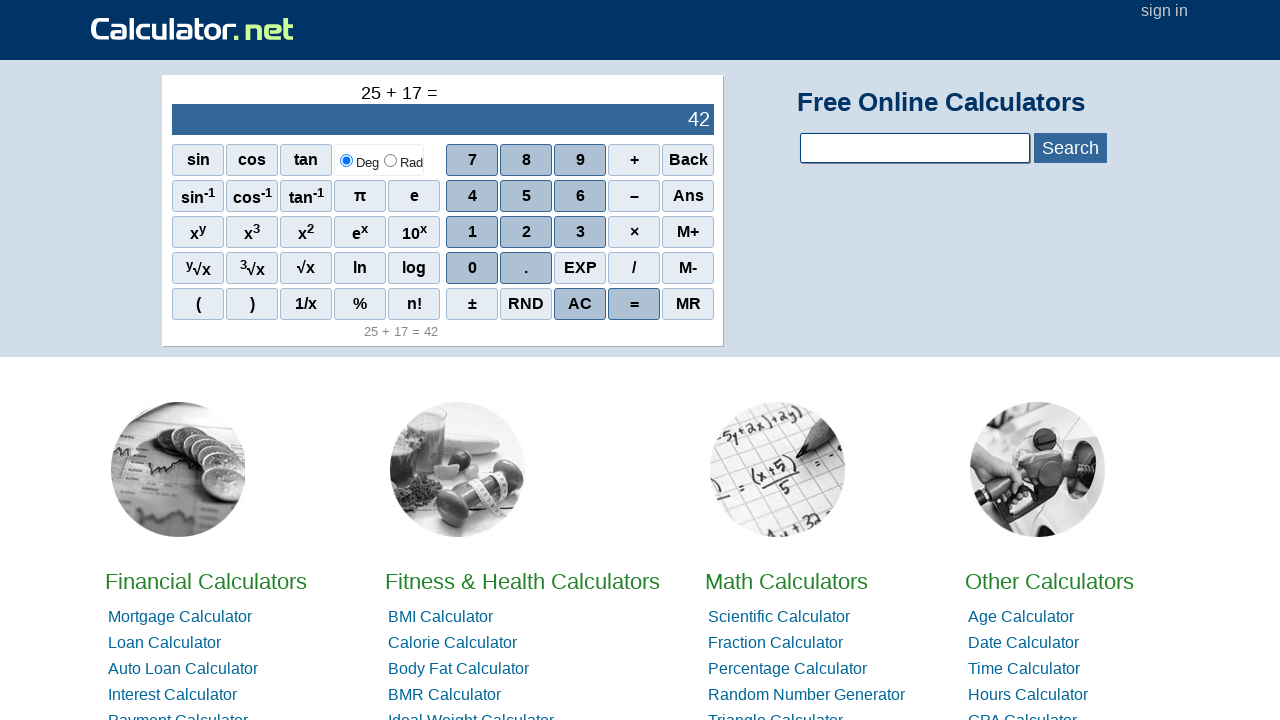

Verified calculation result is displayed in output field
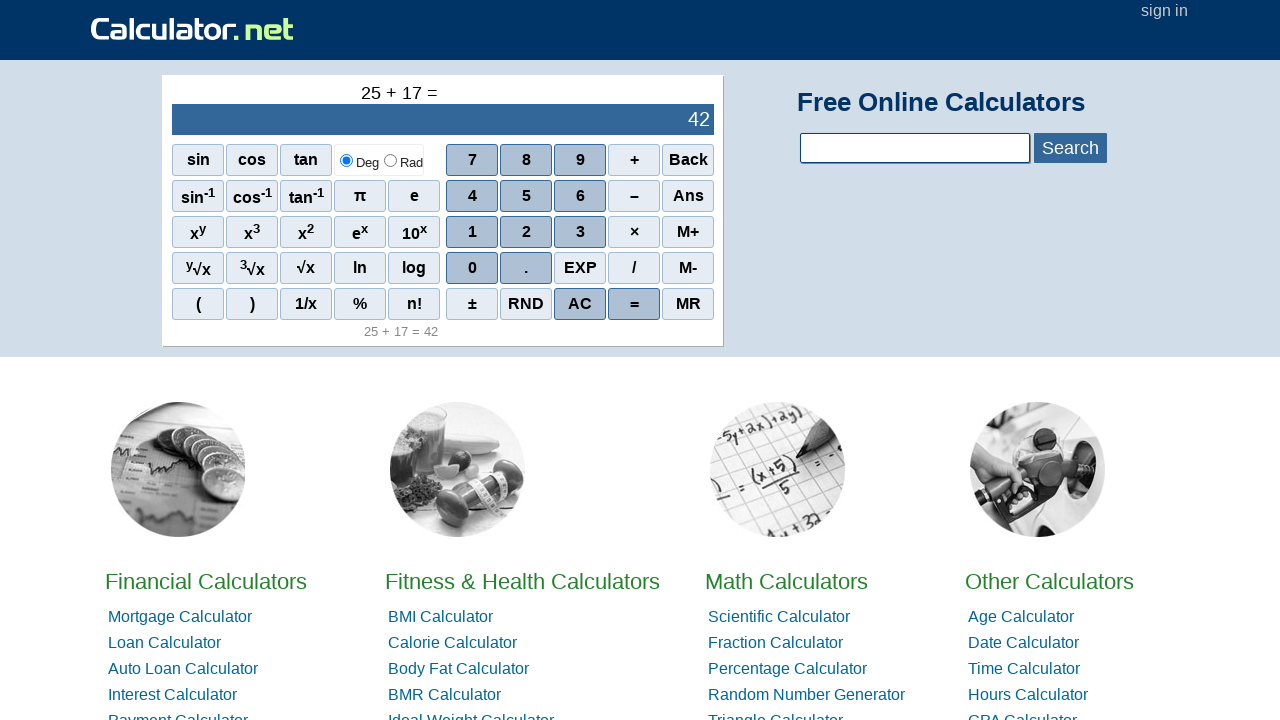

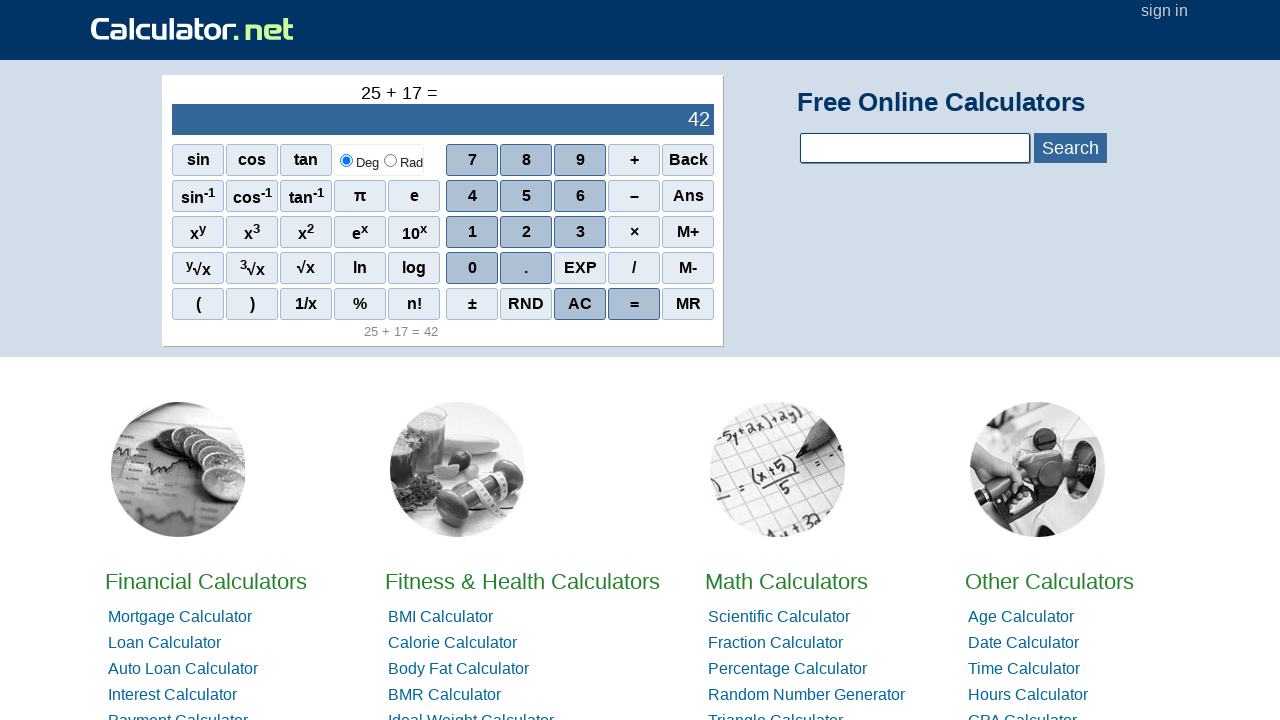